Tests navigation from the privacy policy page to the FAQ page by clicking the FAQ link and verifying the URL changes correctly

Starting URL: https://njit-final-group-project.vercel.app/privacy_policy

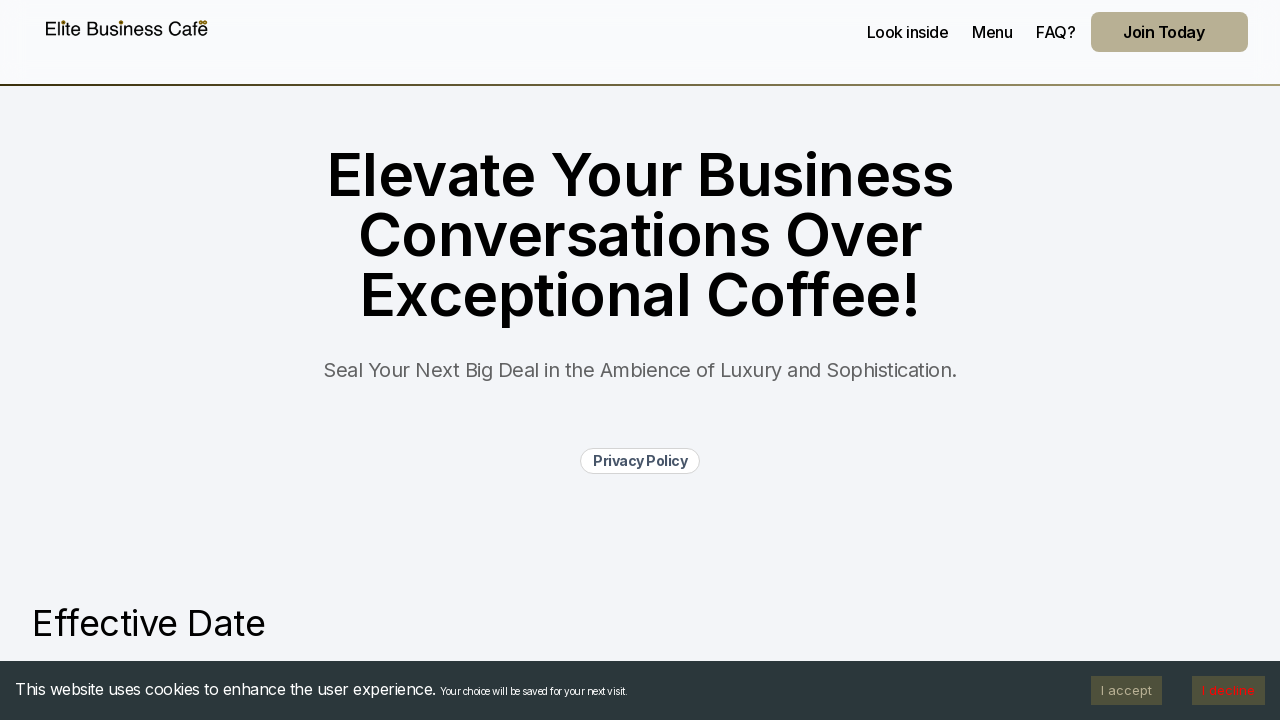

Clicked FAQ link on privacy policy page at (1056, 32) on a[href='/faq']
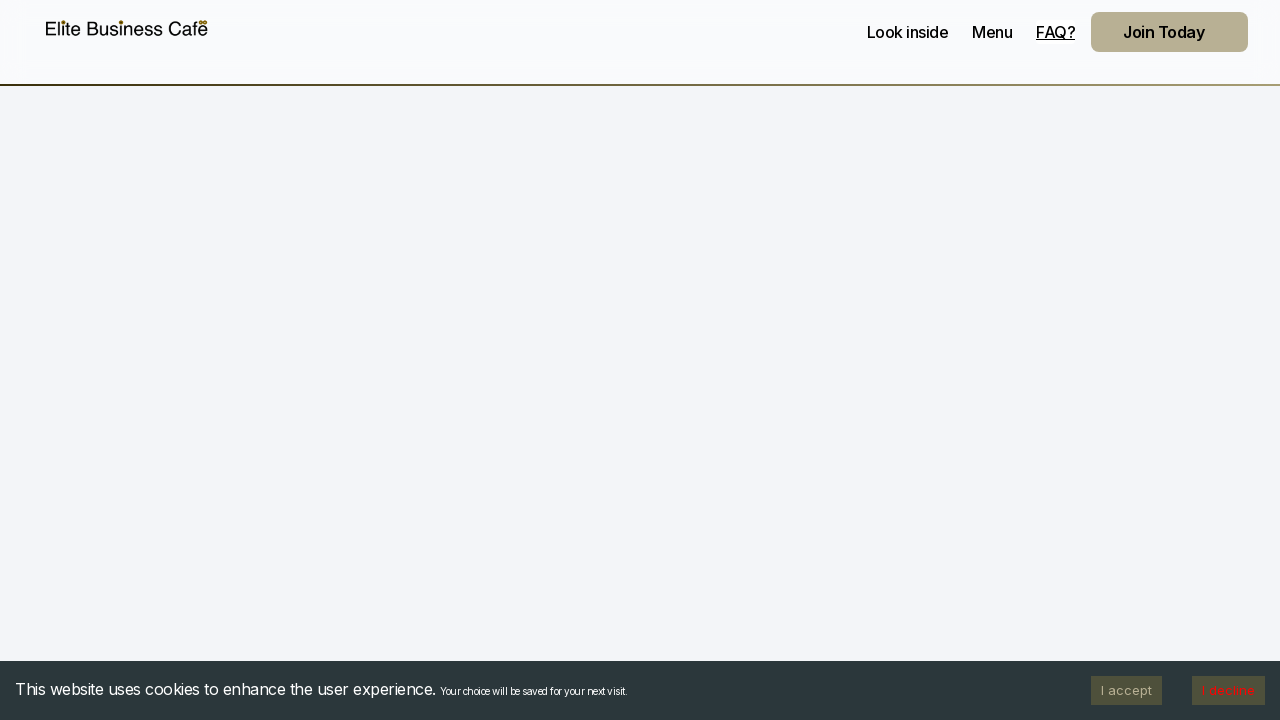

Navigated to FAQ page - URL changed to https://njit-final-group-project.vercel.app/faq
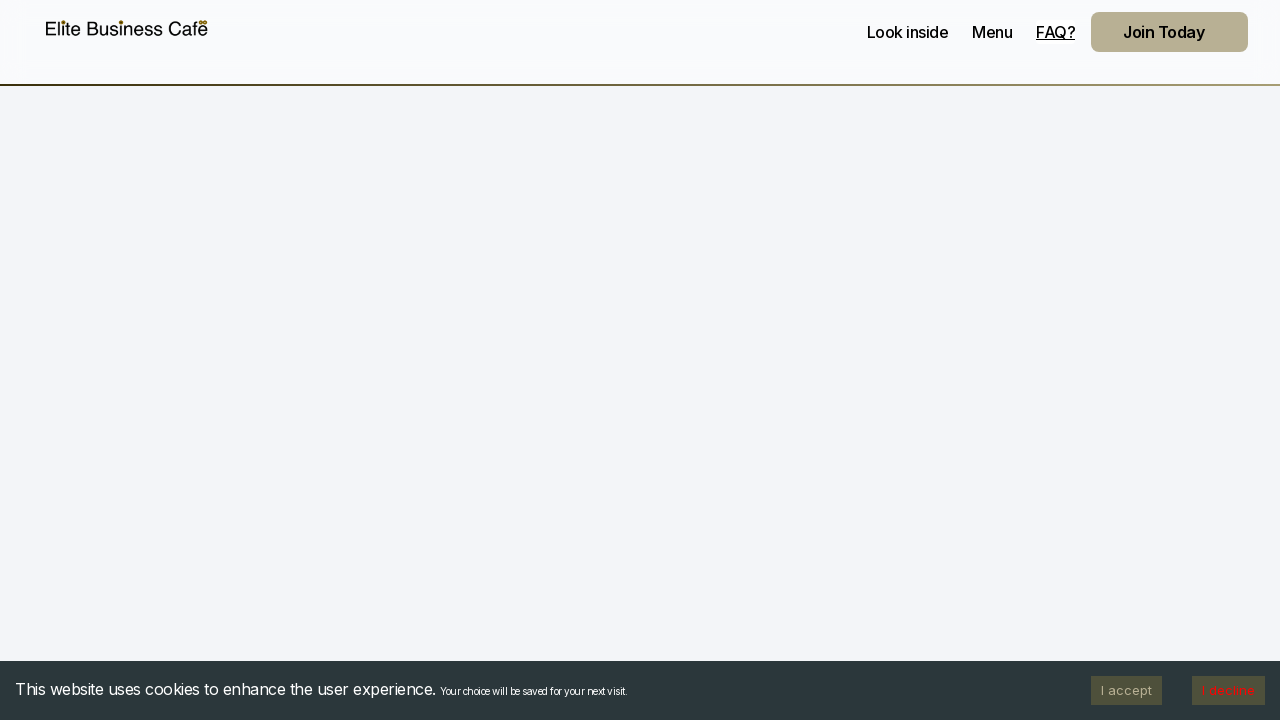

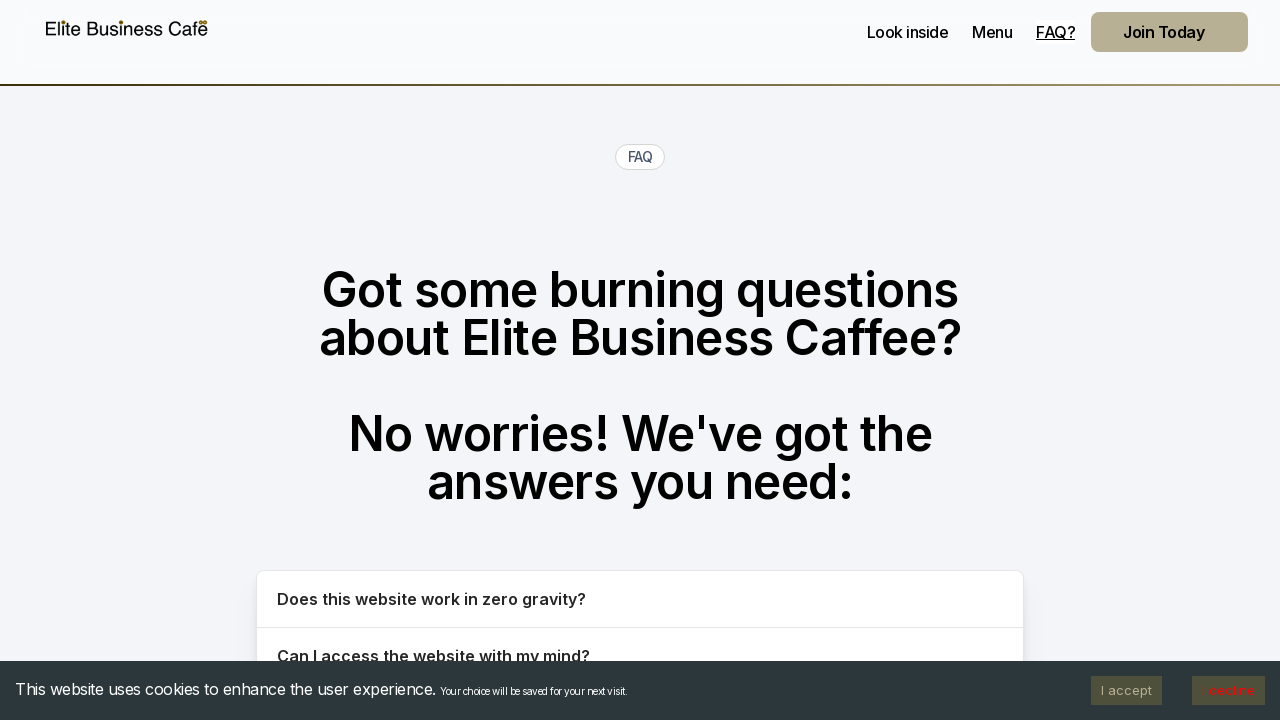